Tests that edits are saved when the input field loses focus (blur event)

Starting URL: https://demo.playwright.dev/todomvc

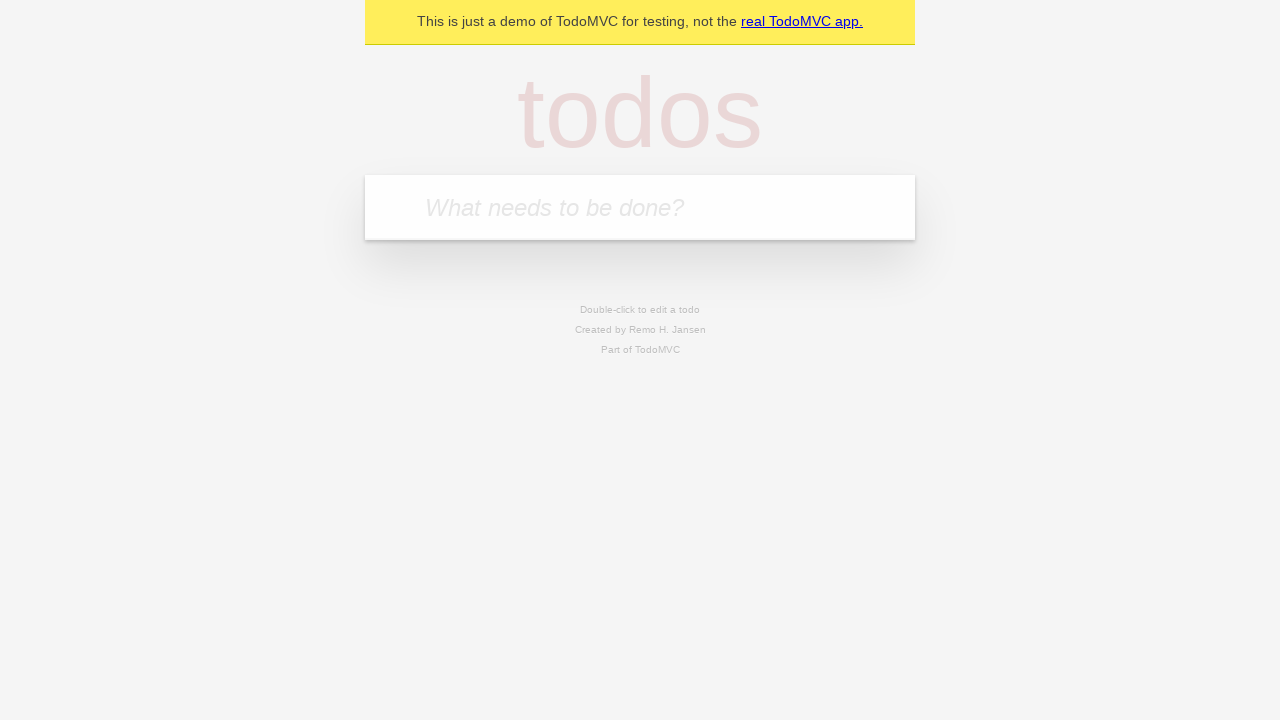

Filled input field with 'buy some cheese' on internal:attr=[placeholder="What needs to be done?"i]
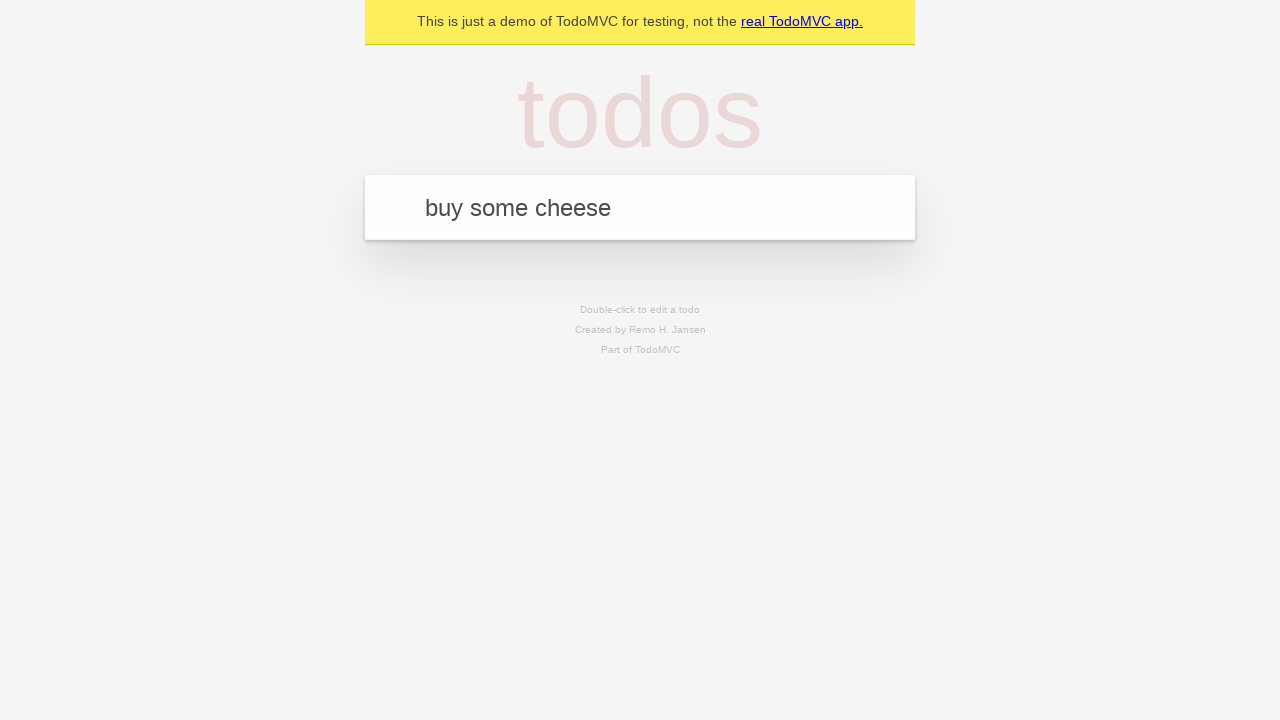

Pressed Enter to create first todo on internal:attr=[placeholder="What needs to be done?"i]
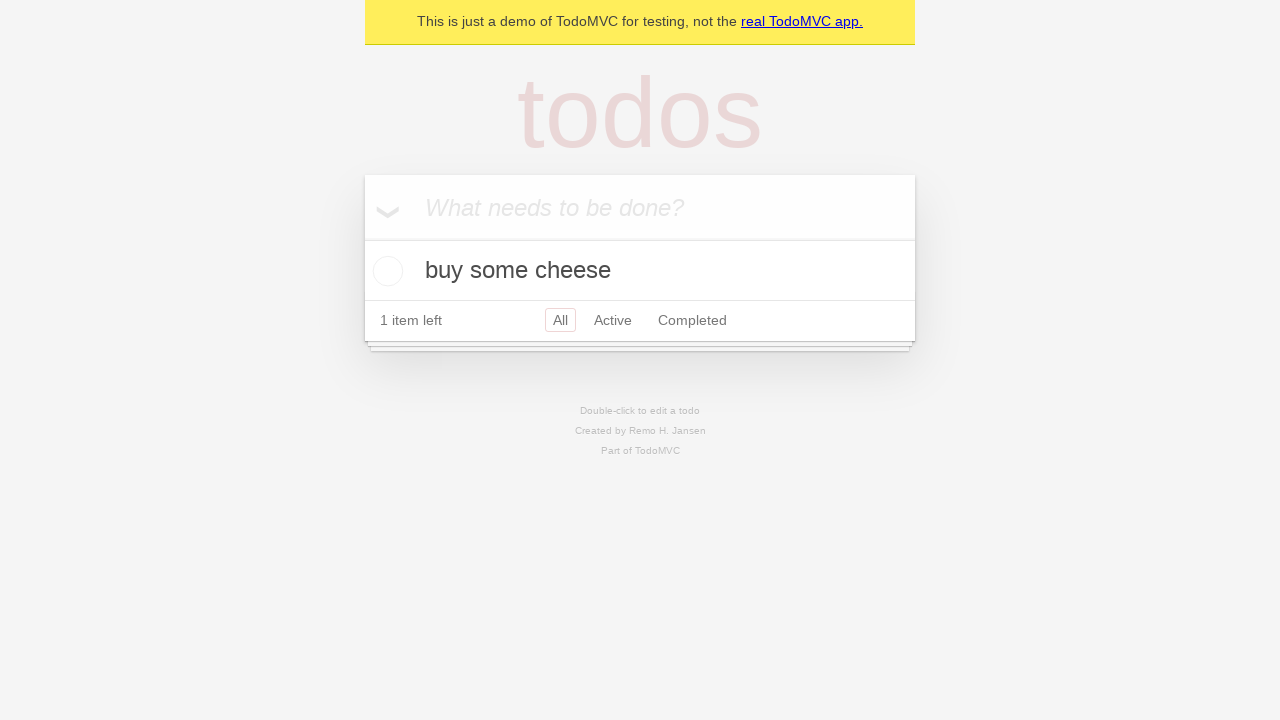

Filled input field with 'feed the cat' on internal:attr=[placeholder="What needs to be done?"i]
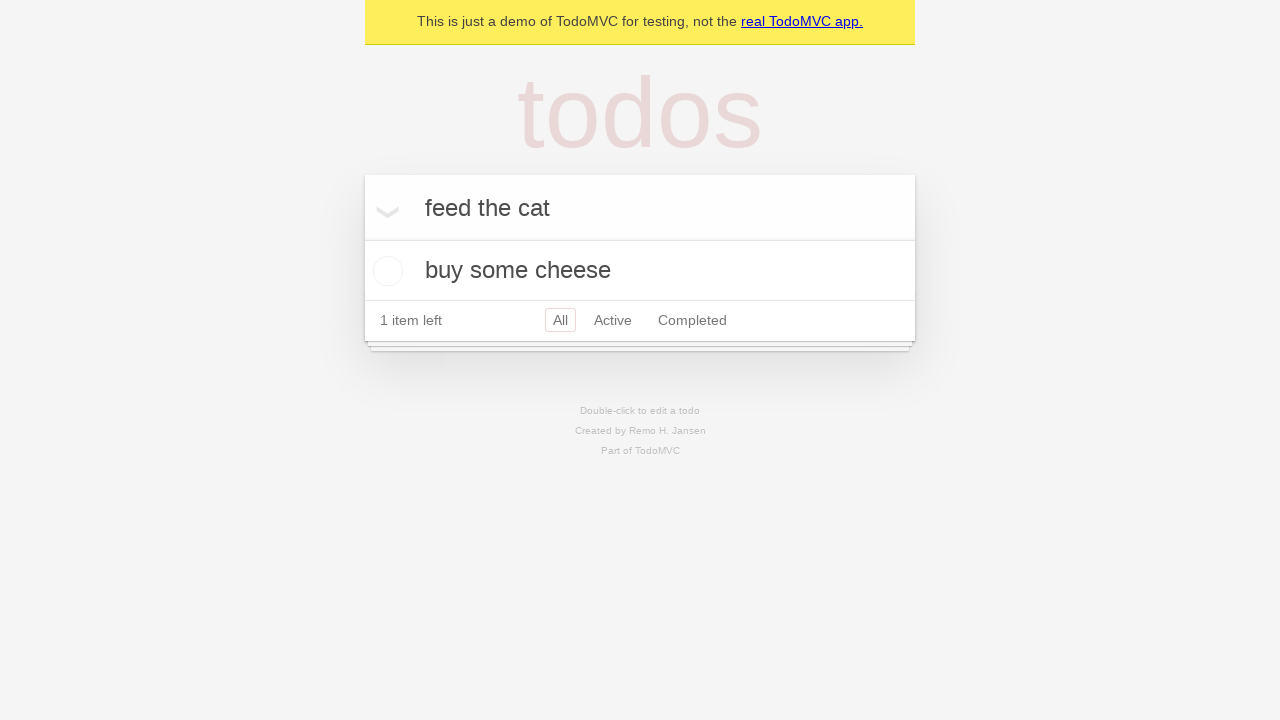

Pressed Enter to create second todo on internal:attr=[placeholder="What needs to be done?"i]
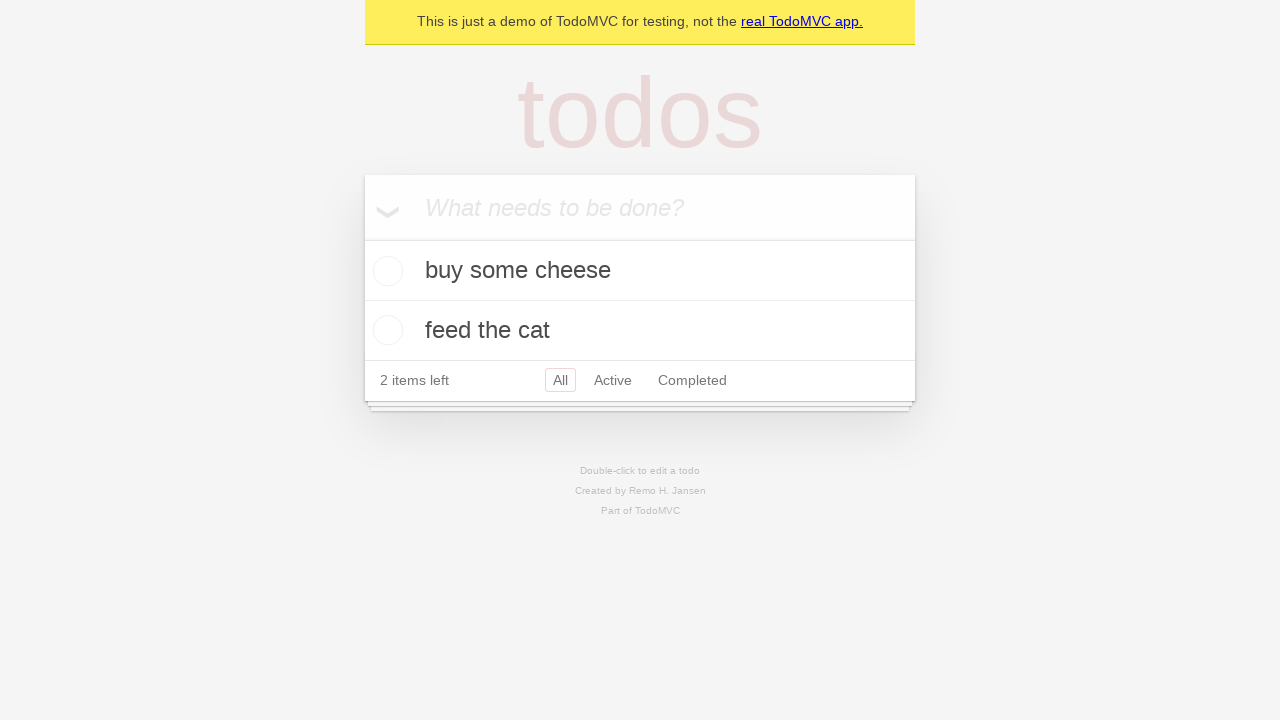

Filled input field with 'book a doctors appointment' on internal:attr=[placeholder="What needs to be done?"i]
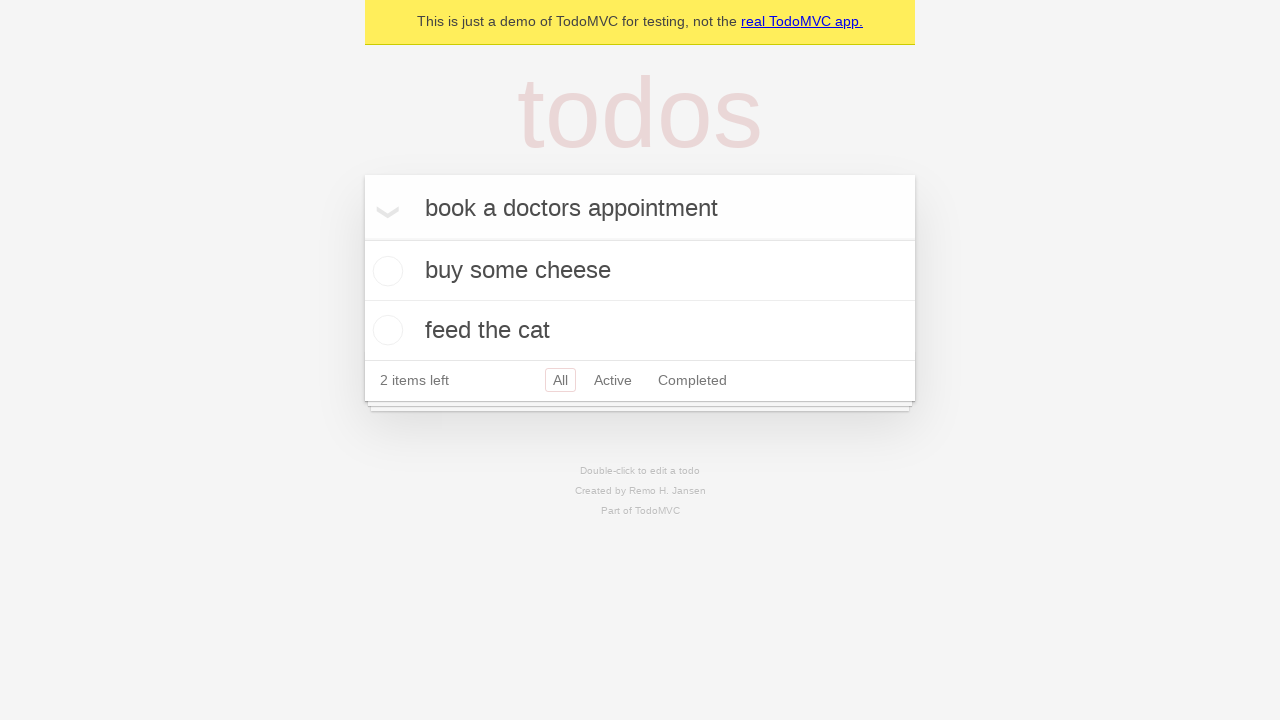

Pressed Enter to create third todo on internal:attr=[placeholder="What needs to be done?"i]
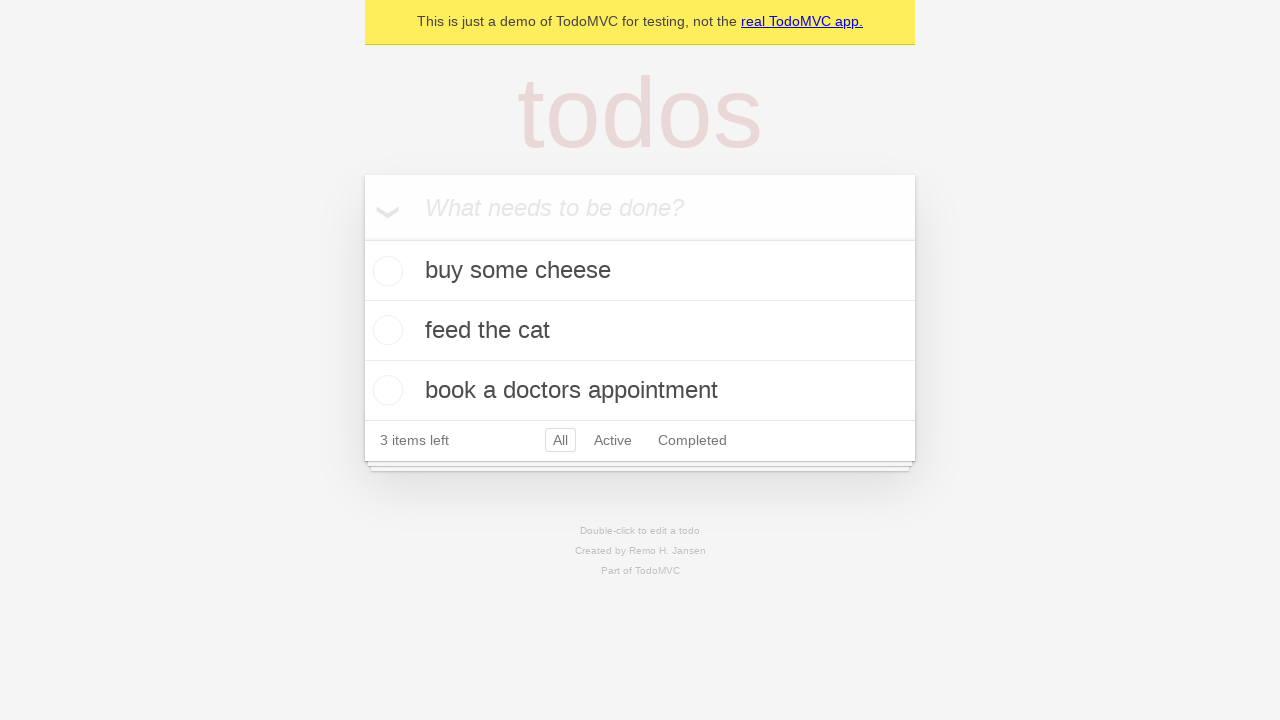

Double-clicked second todo item to enter edit mode at (640, 331) on internal:testid=[data-testid="todo-item"s] >> nth=1
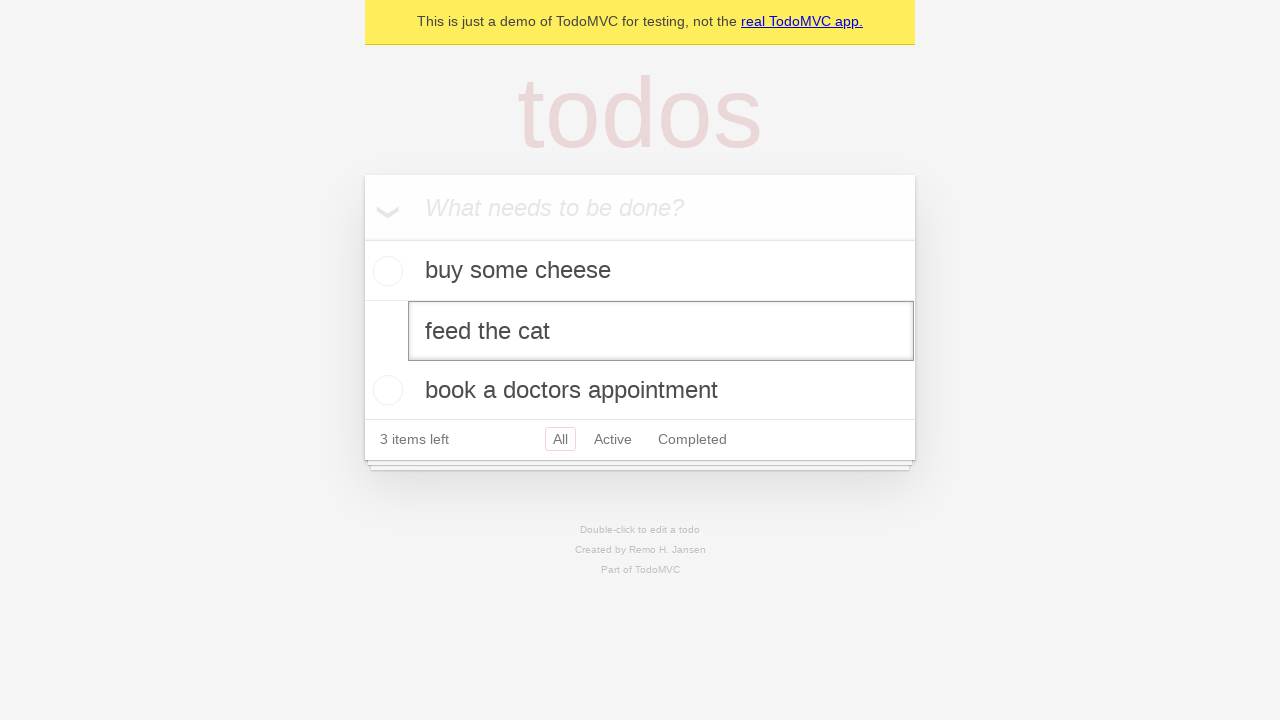

Filled edit field with 'buy some sausages' on internal:testid=[data-testid="todo-item"s] >> nth=1 >> internal:role=textbox[nam
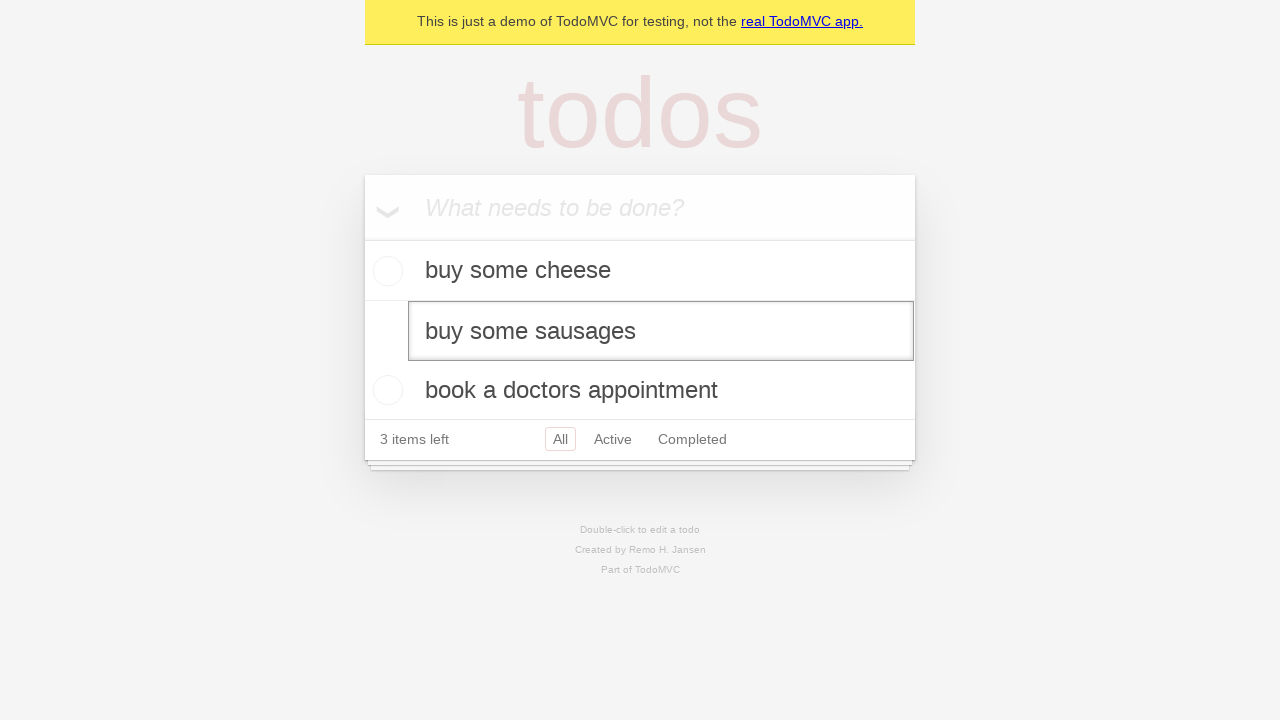

Triggered blur event on edit field to save changes
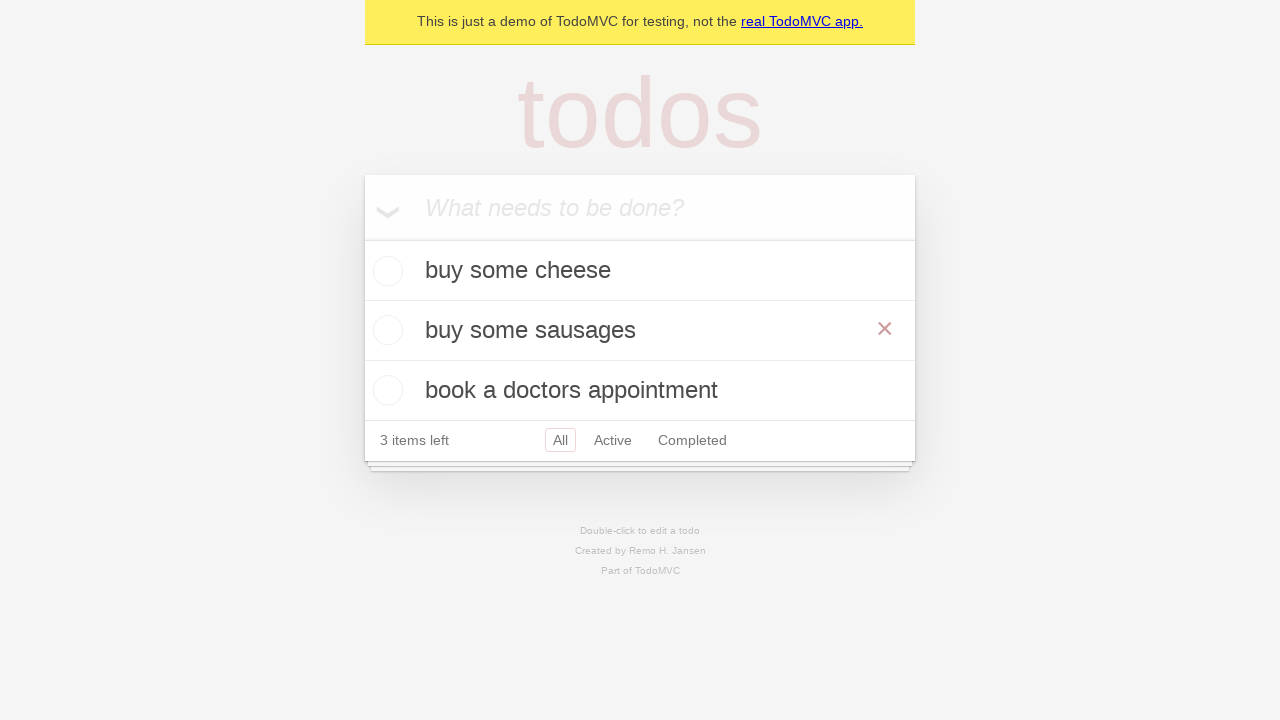

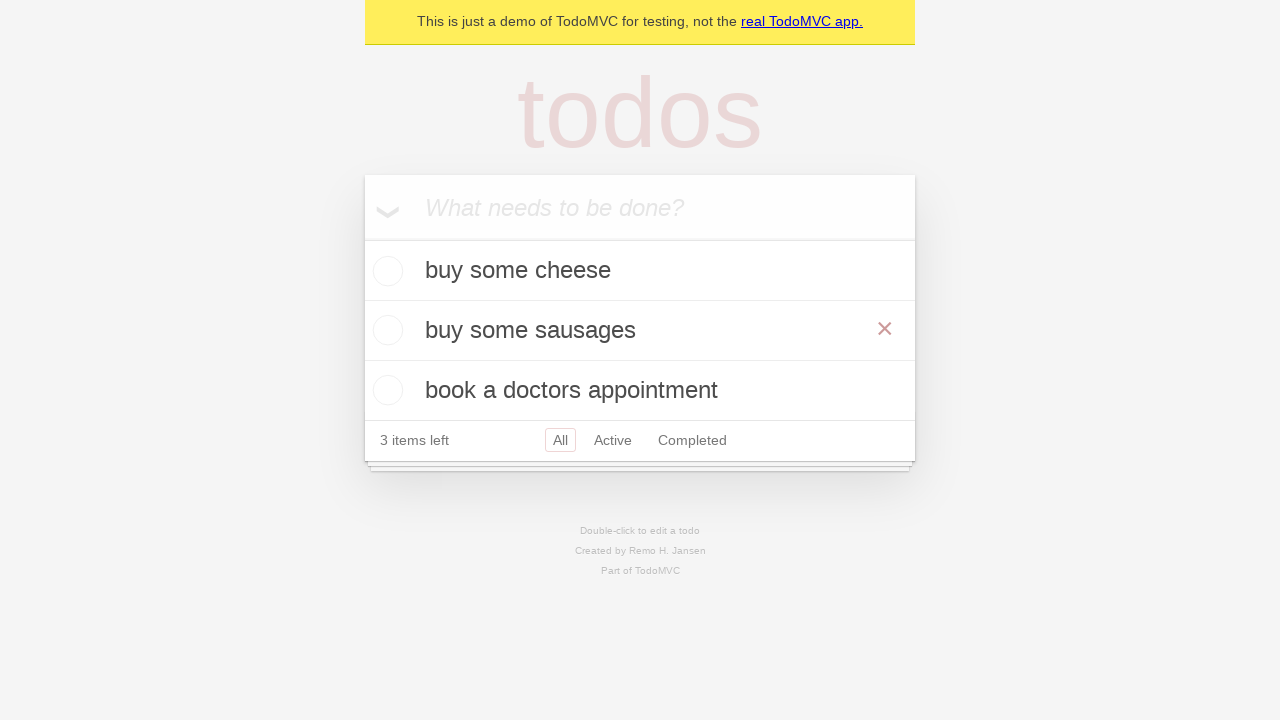